Tests clicking on the "Get started" link and verifies the Installation heading becomes visible on the resulting page.

Starting URL: https://playwright.dev/

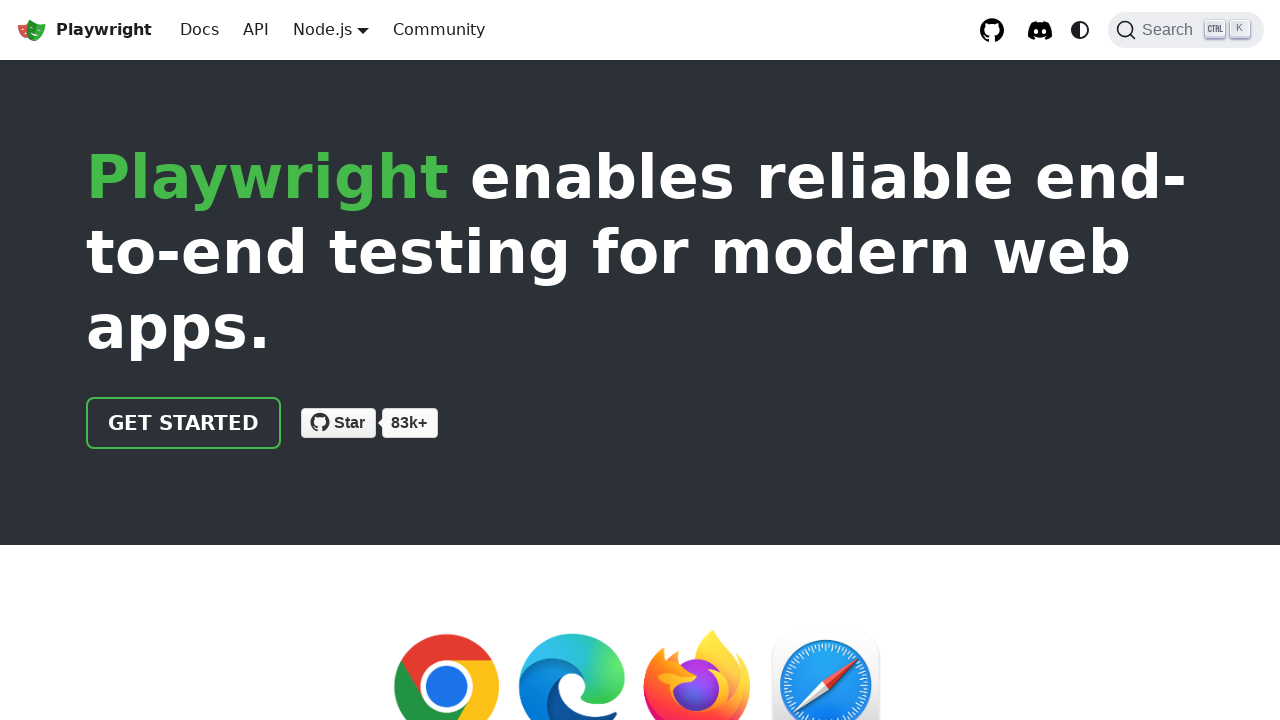

Clicked the 'Get started' link at (184, 423) on internal:role=link[name="Get started"i]
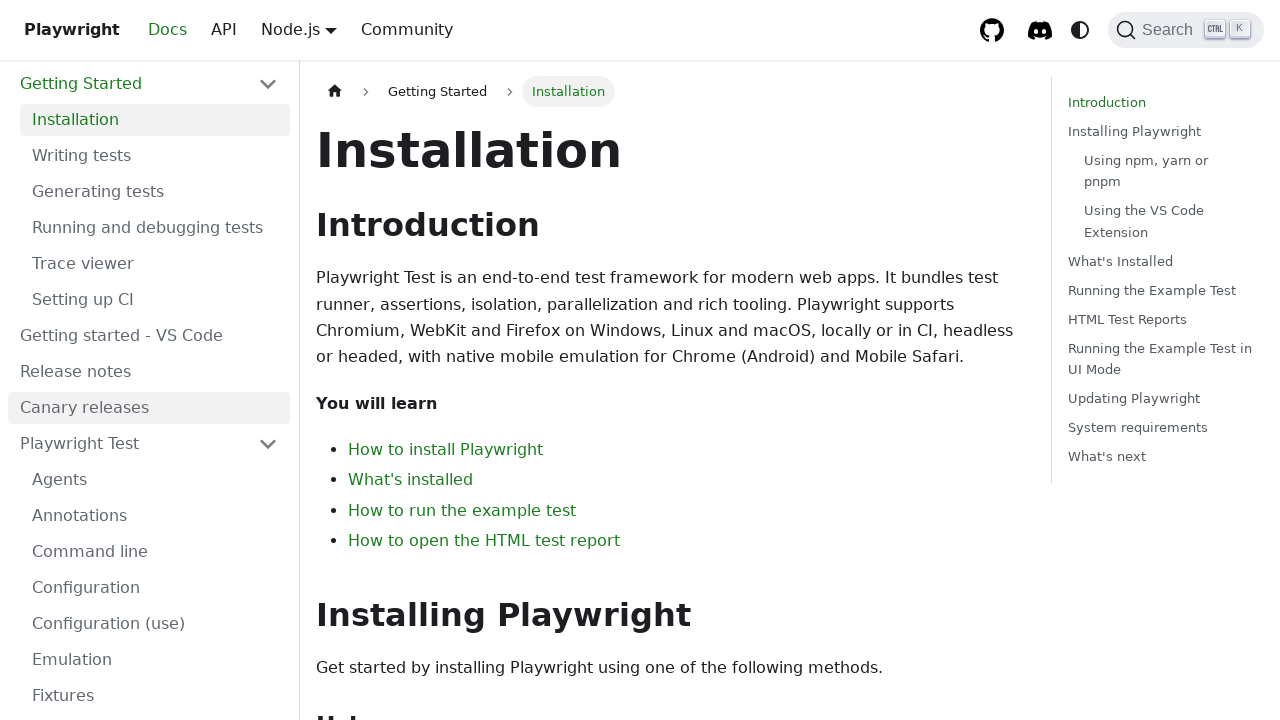

Installation heading is visible on the page
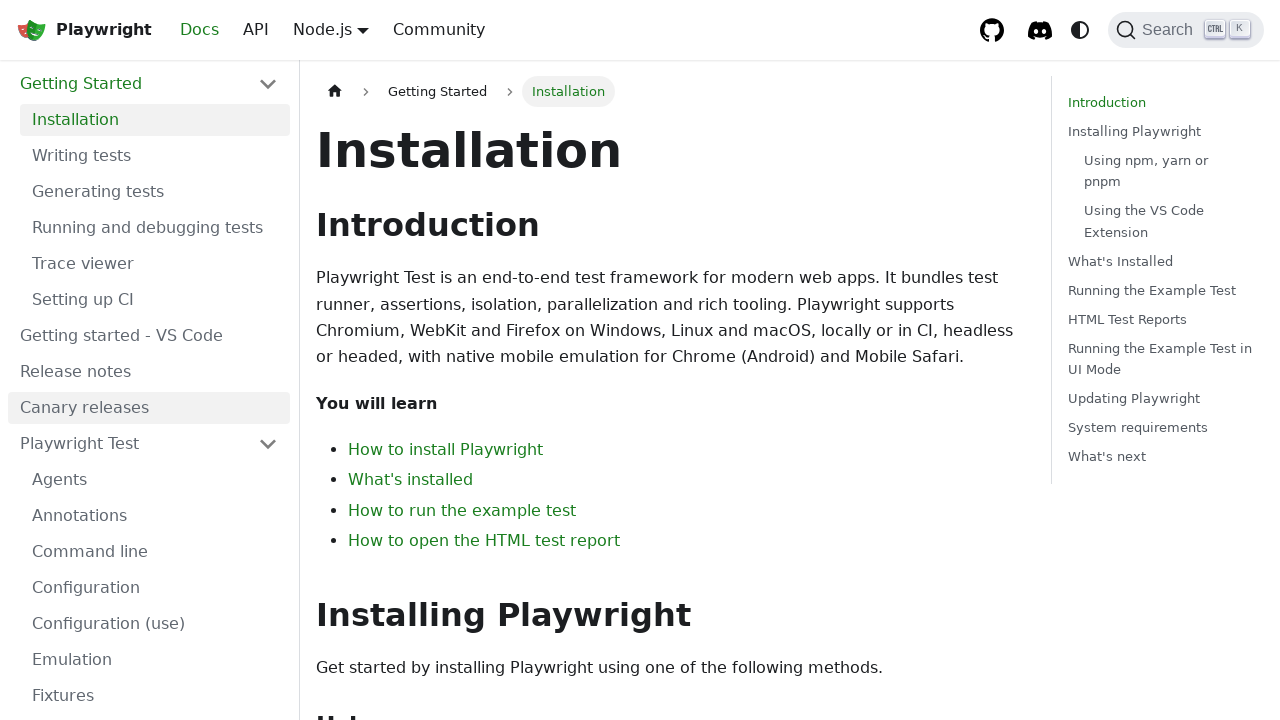

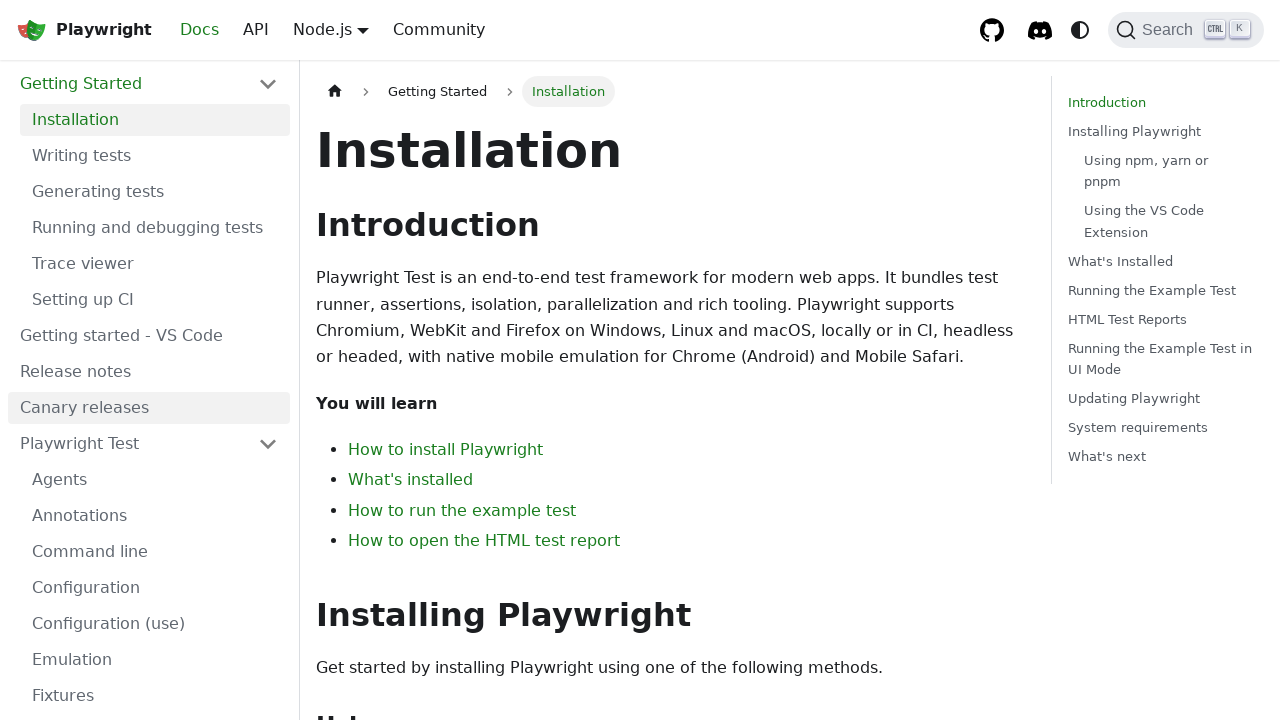